Tests product search consistency between the main landing page and offers page by searching for a product shortname, extracting the full product name, then navigating to the Top Deals offers page and verifying the same product appears with matching name.

Starting URL: https://rahulshettyacademy.com/seleniumPractise/#/

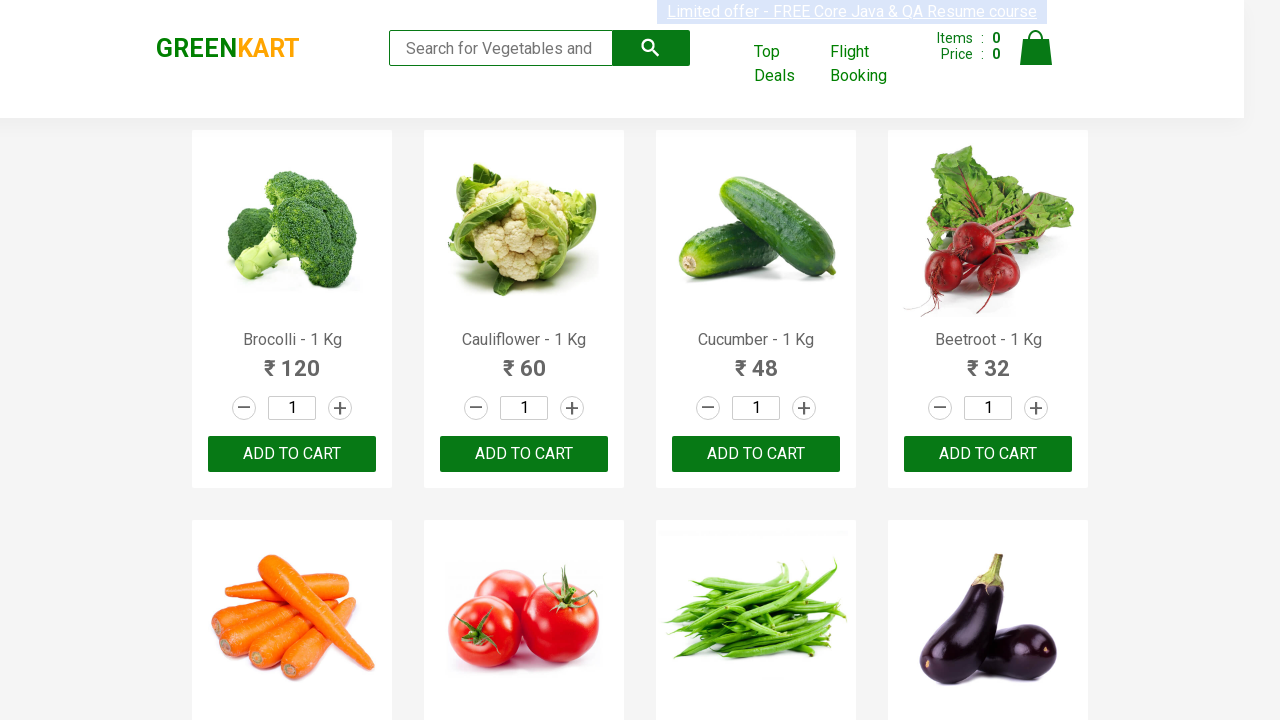

Filled search field with 'Tom' on landing page on input[placeholder='Search for Vegetables and Fruits']
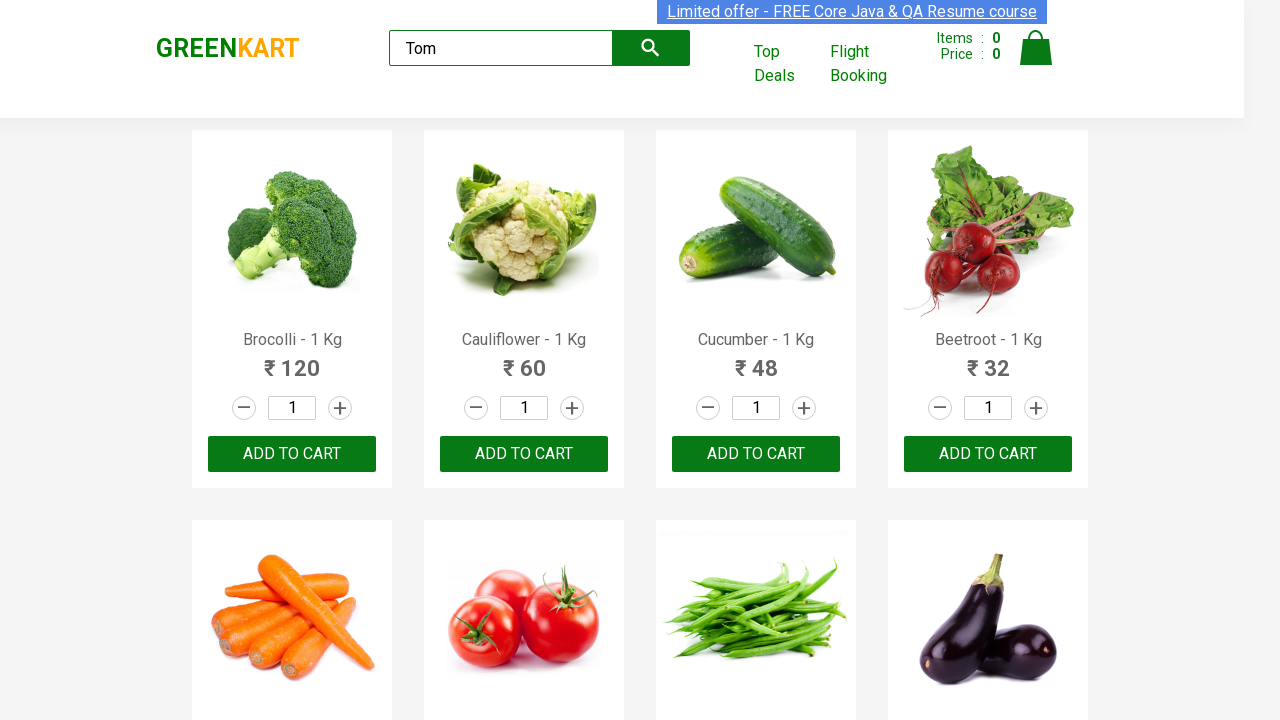

Waited 3 seconds for search results to load
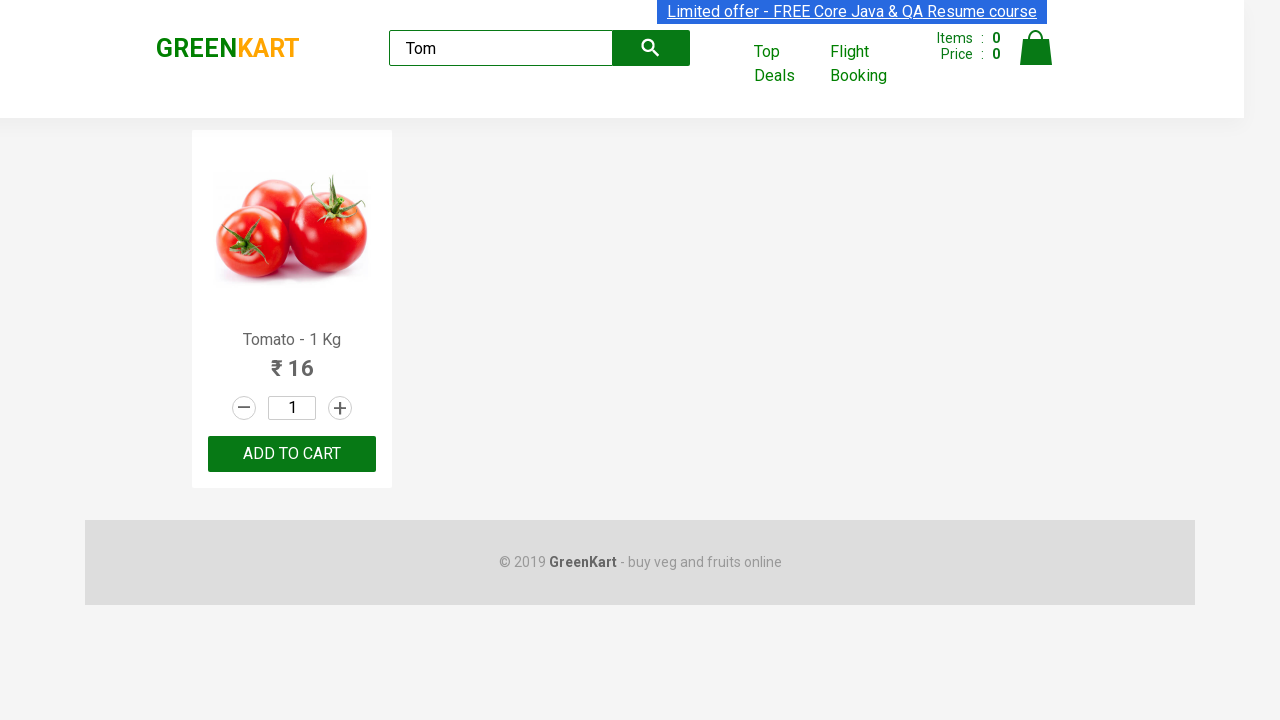

Extracted product name from landing page: 'Tomato'
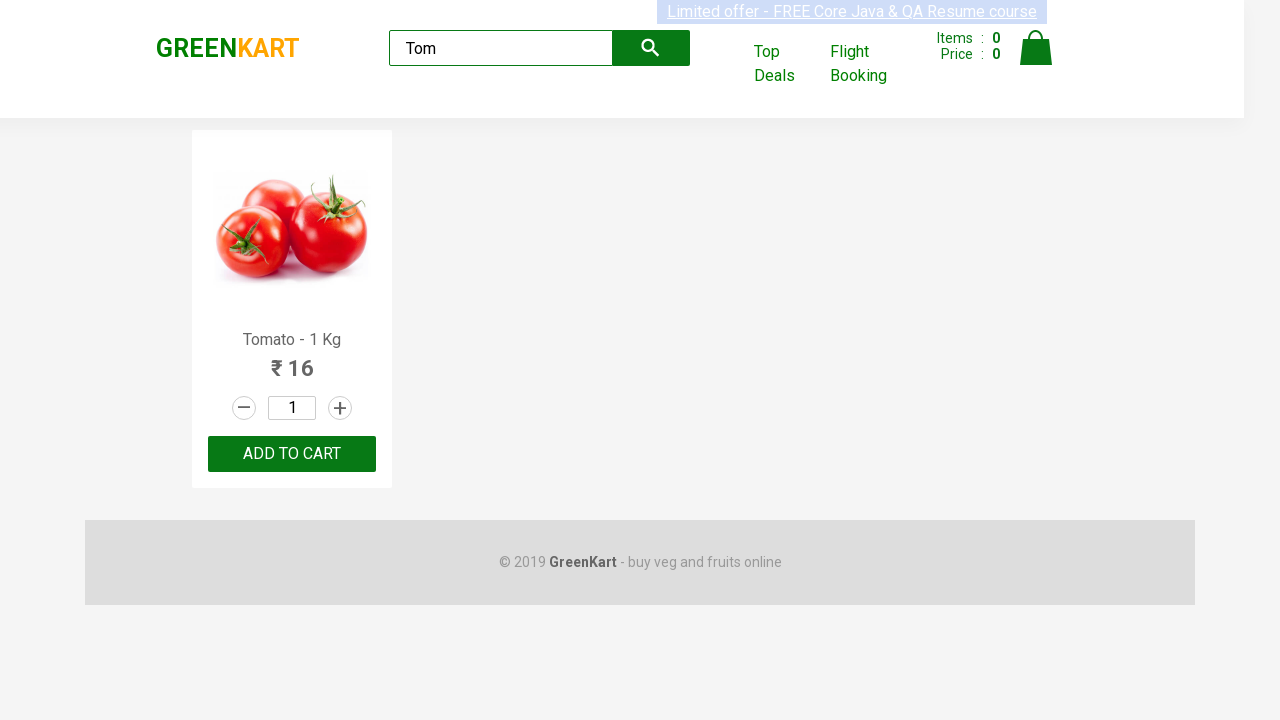

Clicked on 'Top Deals' link to open offers page in new tab at (787, 64) on text=Top Deals
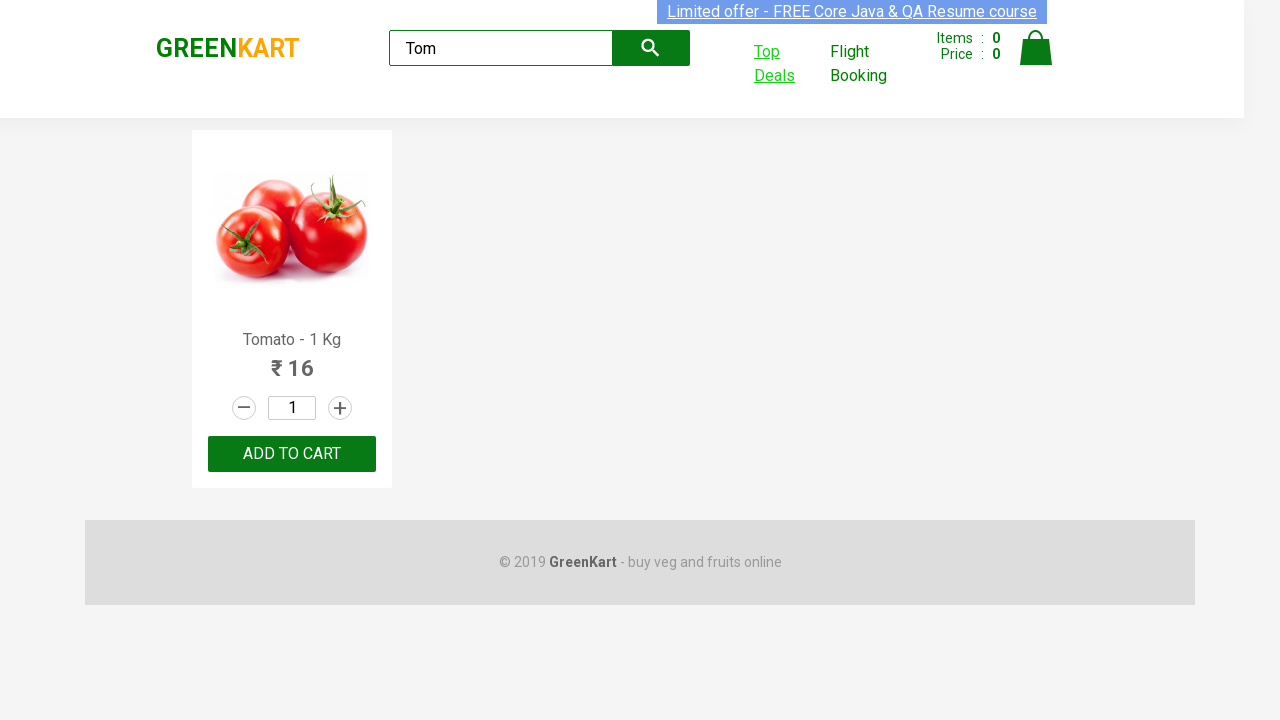

Switched to offers page and waited for page load
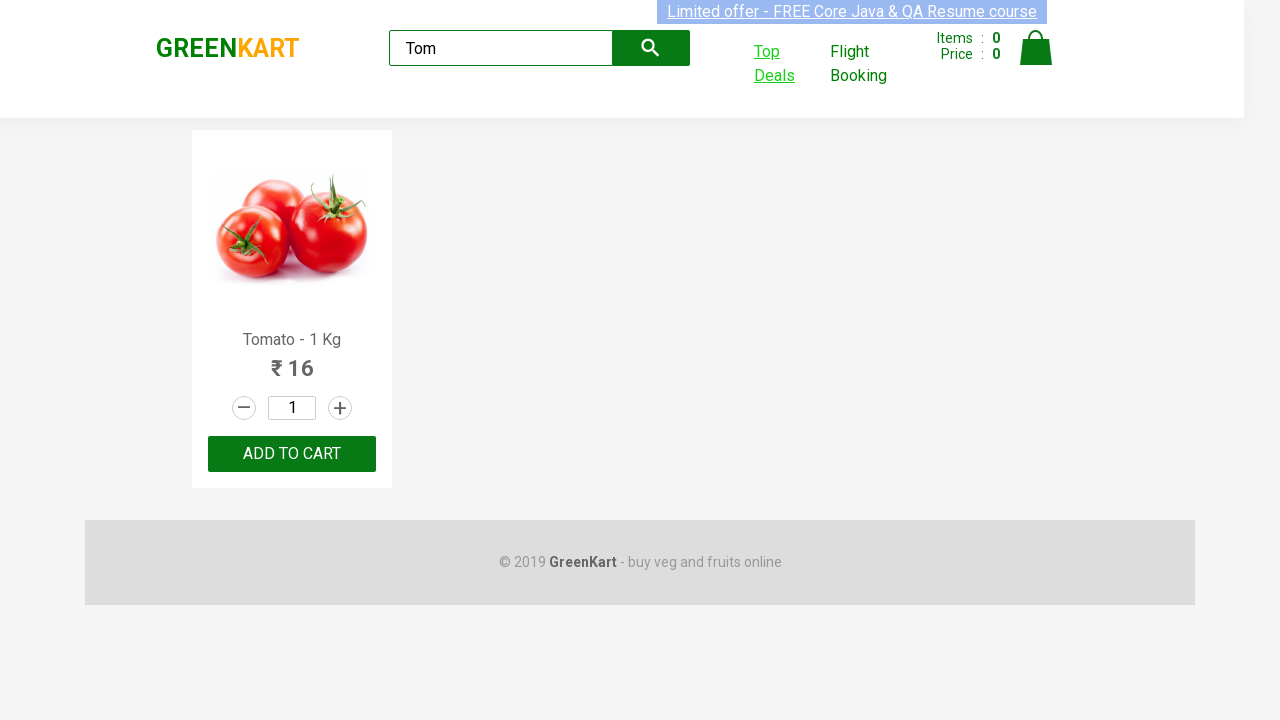

Filled search field with 'Tom' on offers page on input#search-field
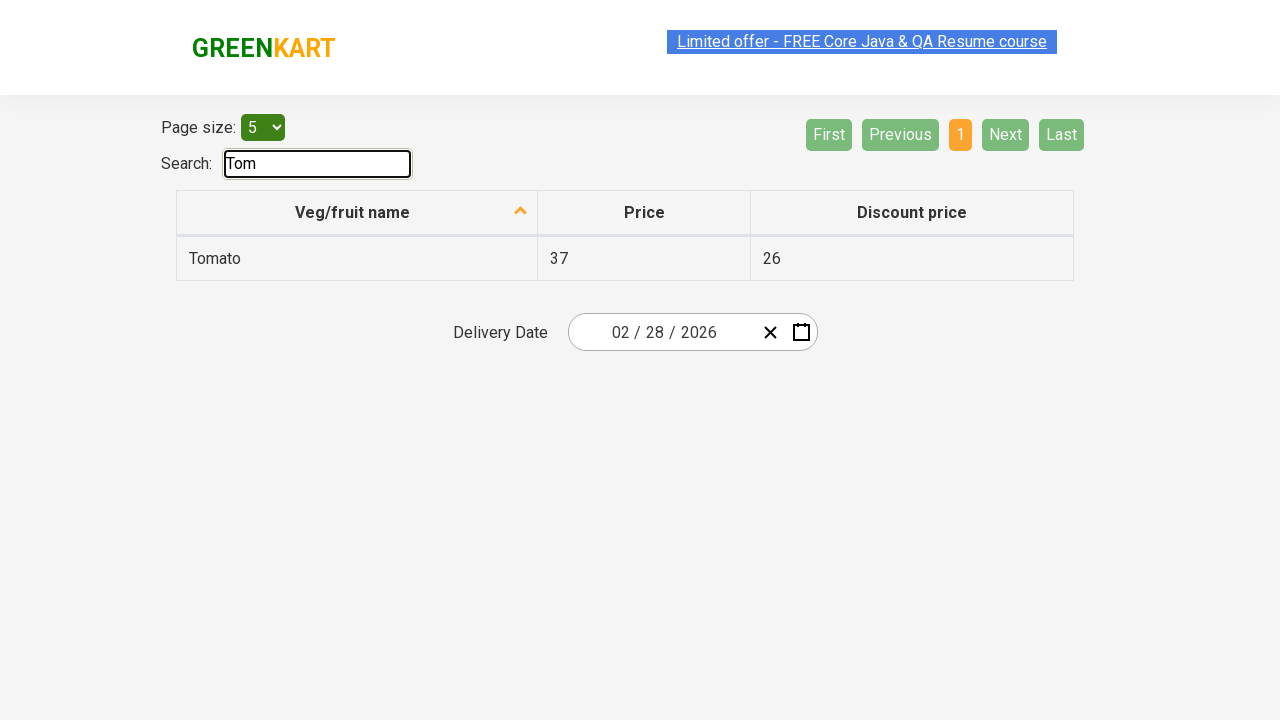

Waited 3 seconds for search results to load on offers page
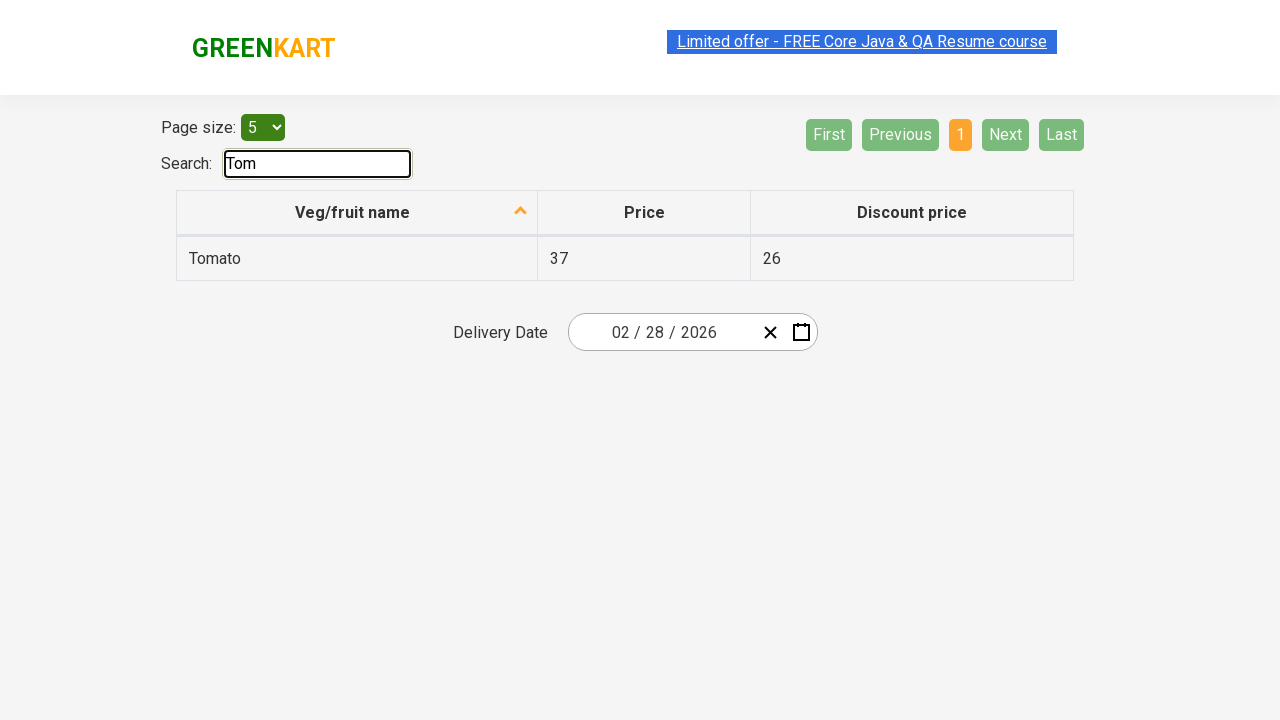

Extracted product name from offers page: 'Tomato'
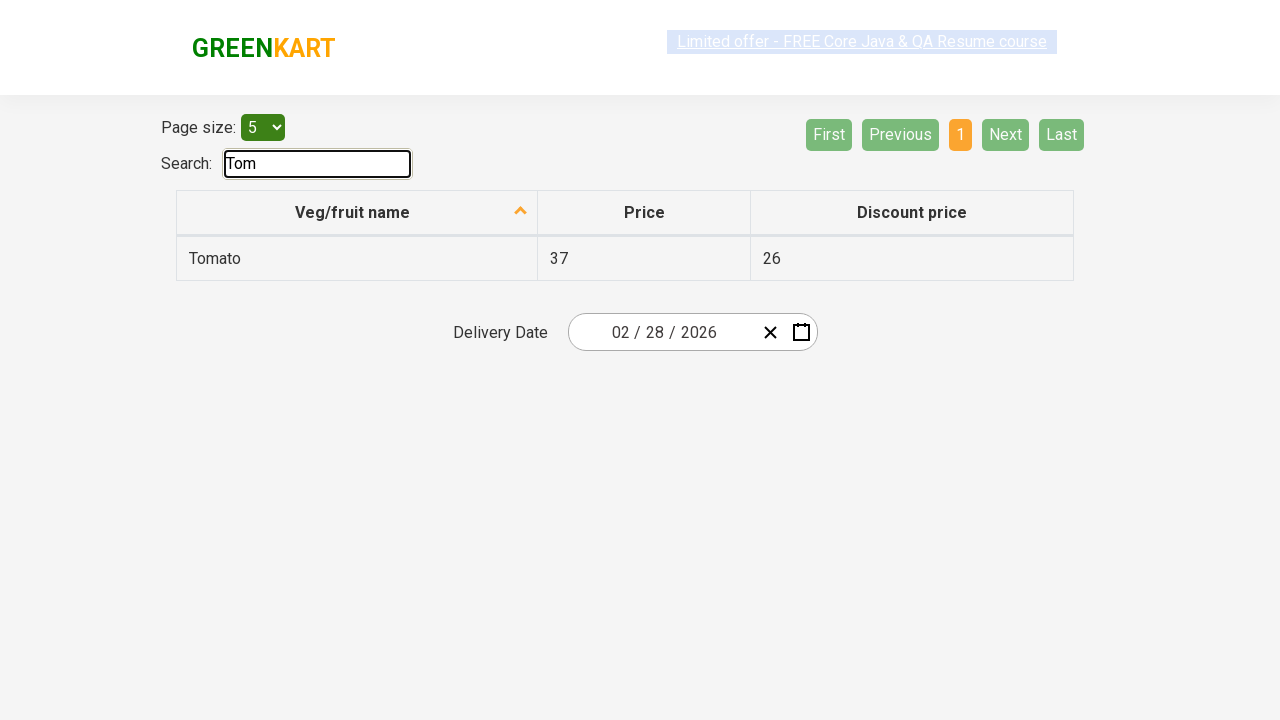

Verified product names match: 'Tomato' == 'Tomato'
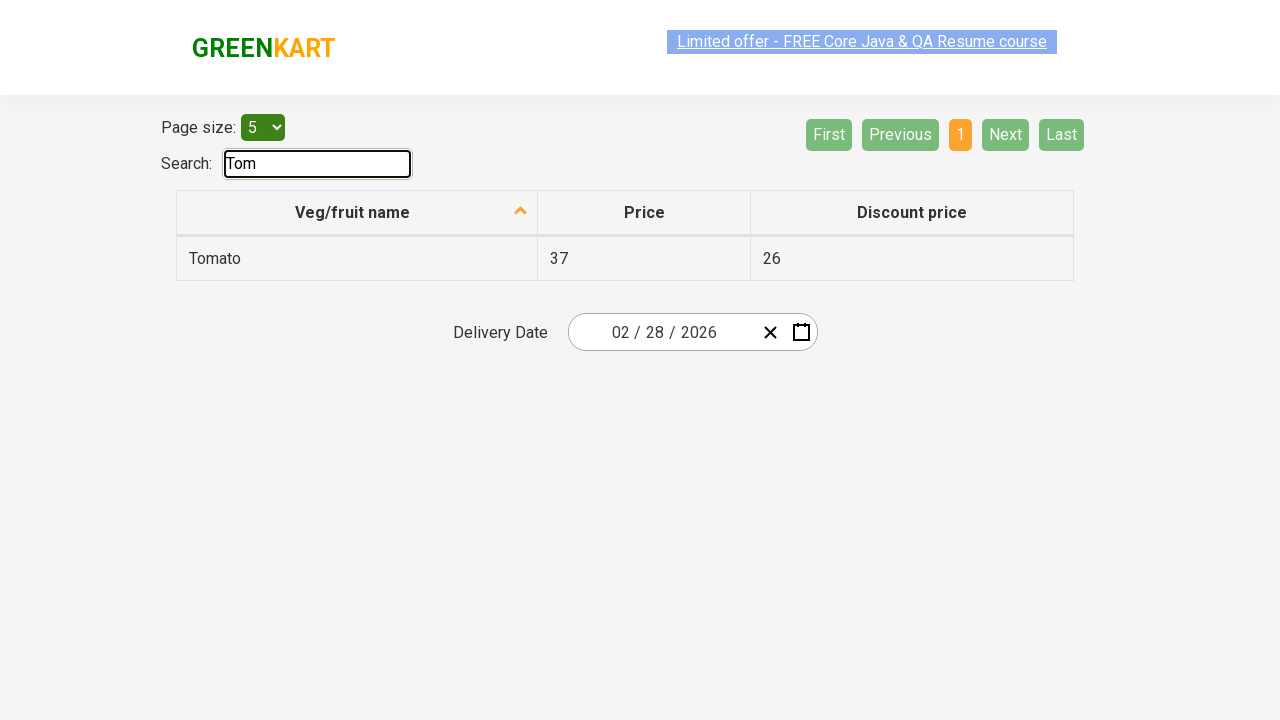

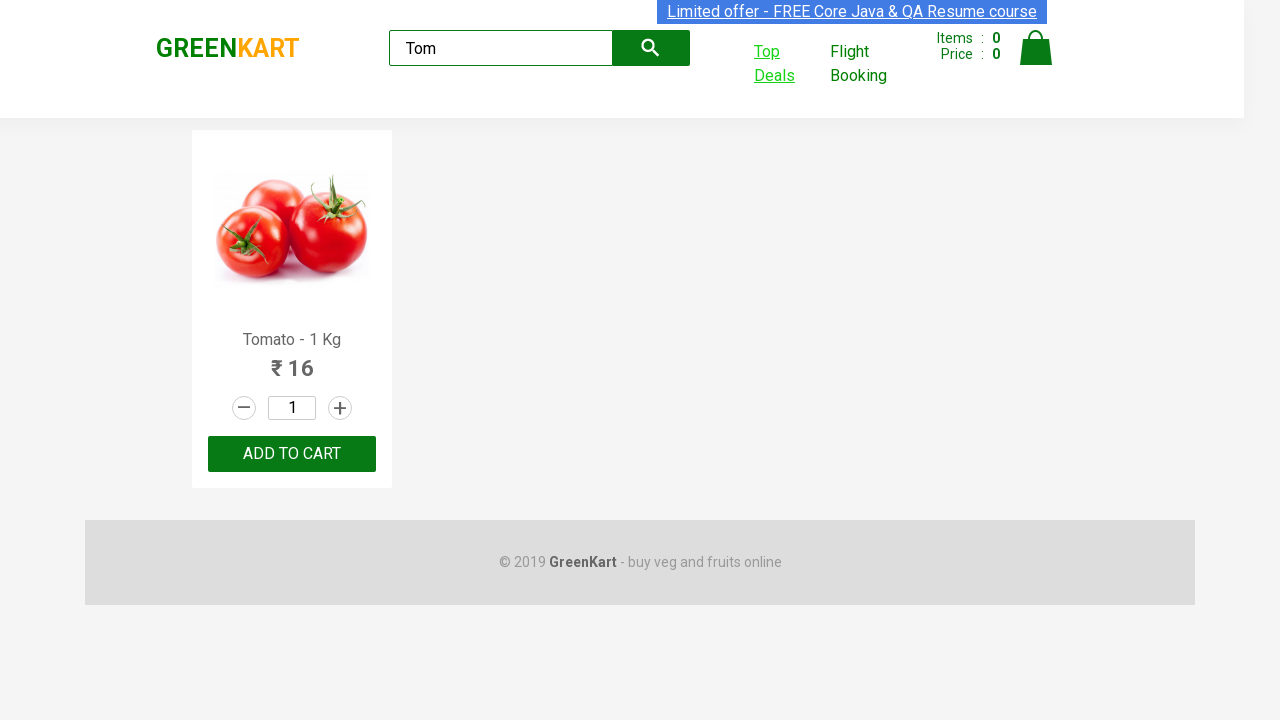